Opens the Glovo app homepage and verifies it loads successfully

Starting URL: https://glovoapp.com/

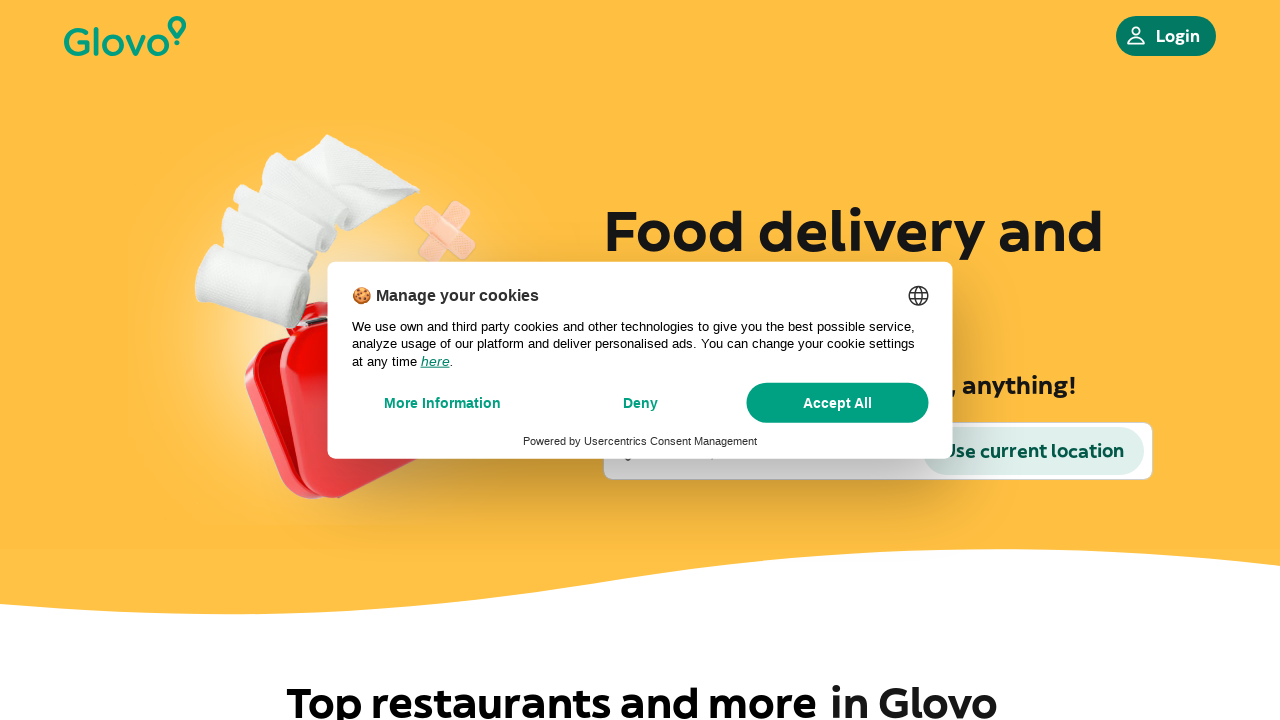

Waited for page DOM to fully load
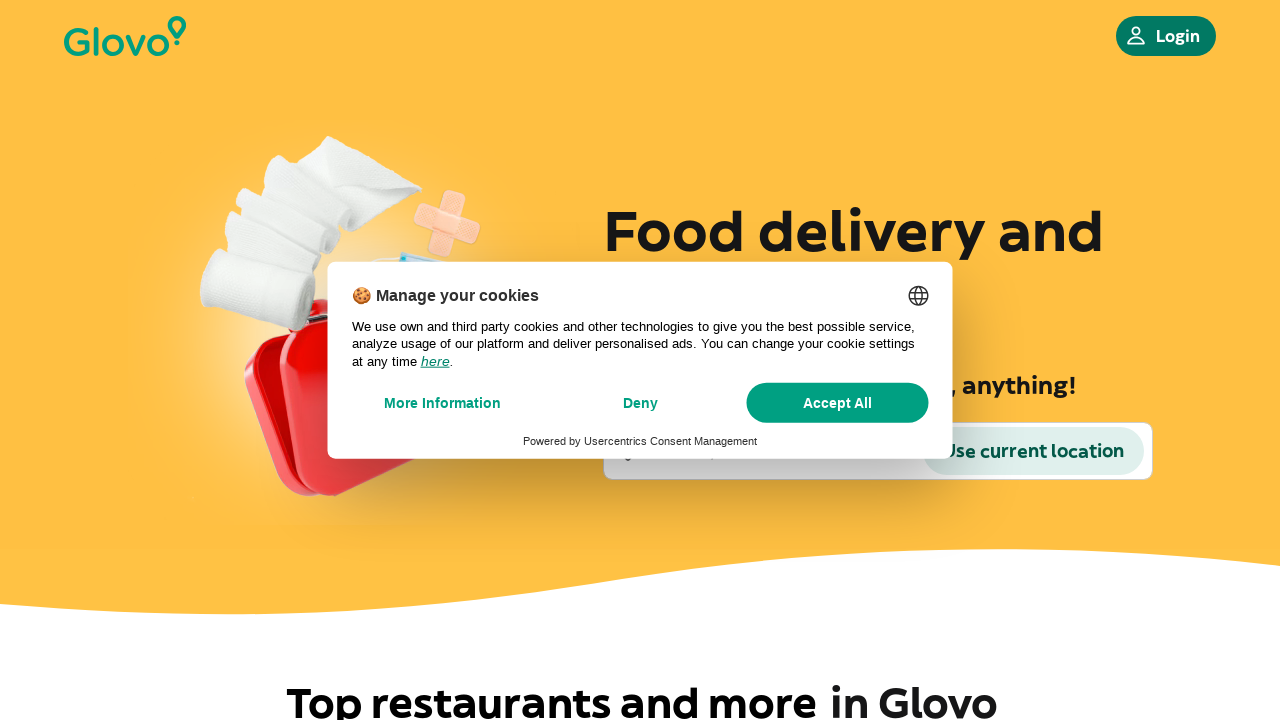

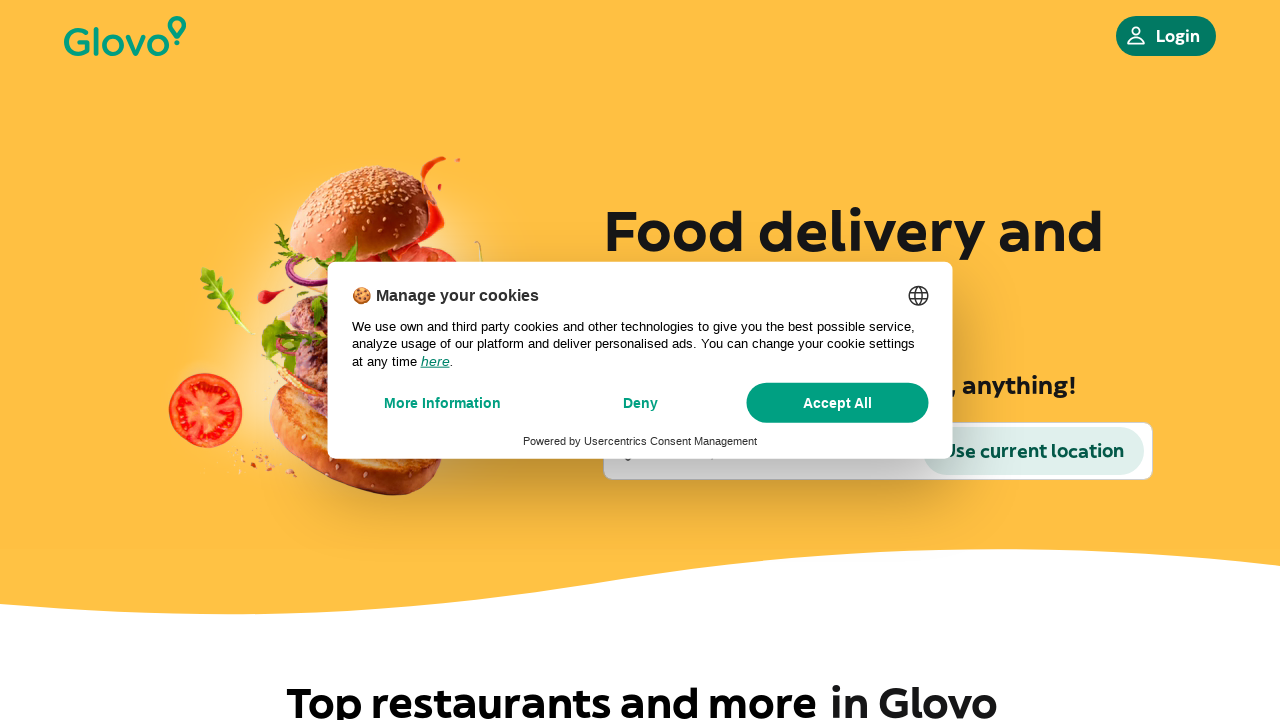